Tests Google Translate Ukrainian to Romanian translation by entering Ukrainian text and verifying the Romanian translation output

Starting URL: https://translate.google.com/?sl=uk&tl=ro&op=translate

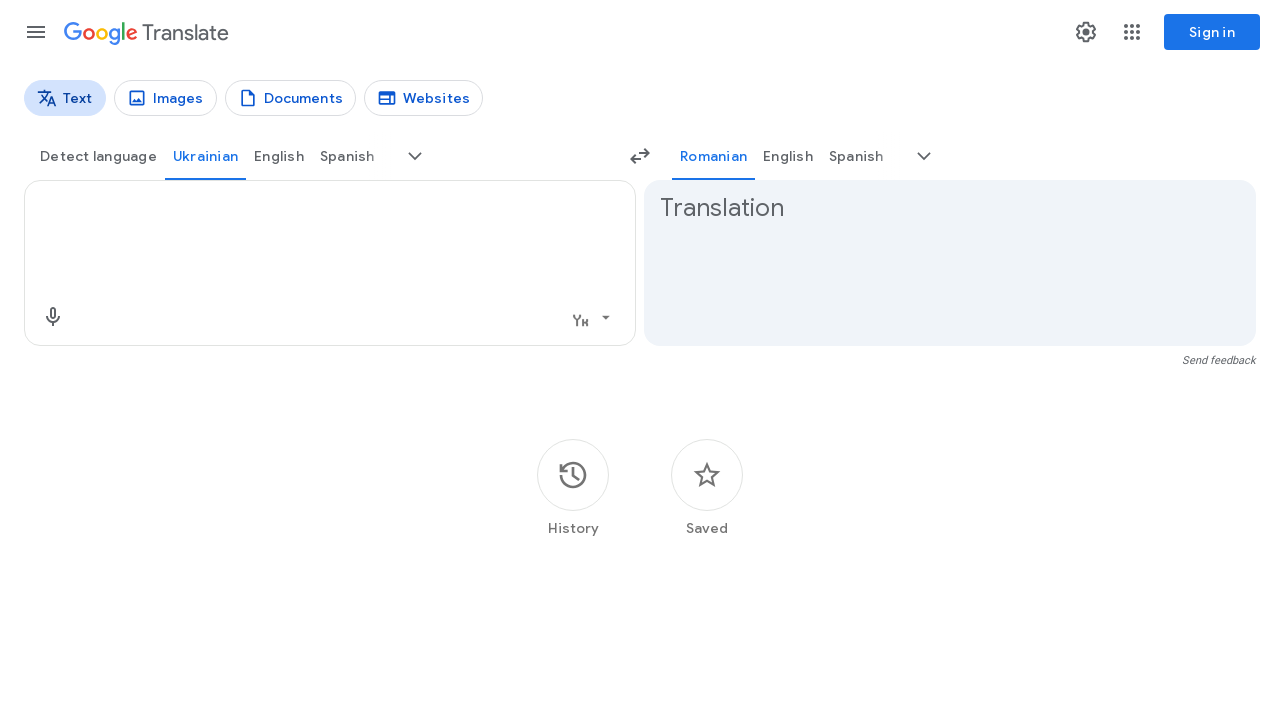

Filled translation input textarea with Ukrainian text 'Я люблю тестування' on textarea
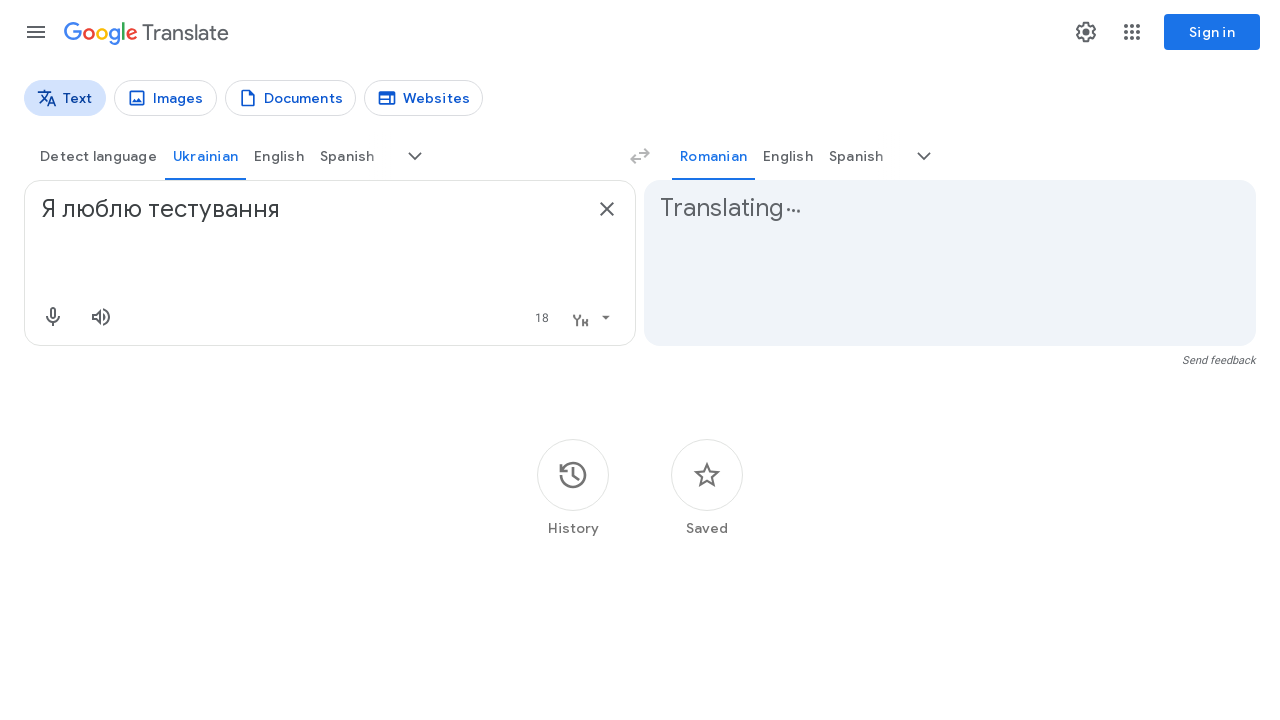

Pressed Enter to submit the translation request on textarea
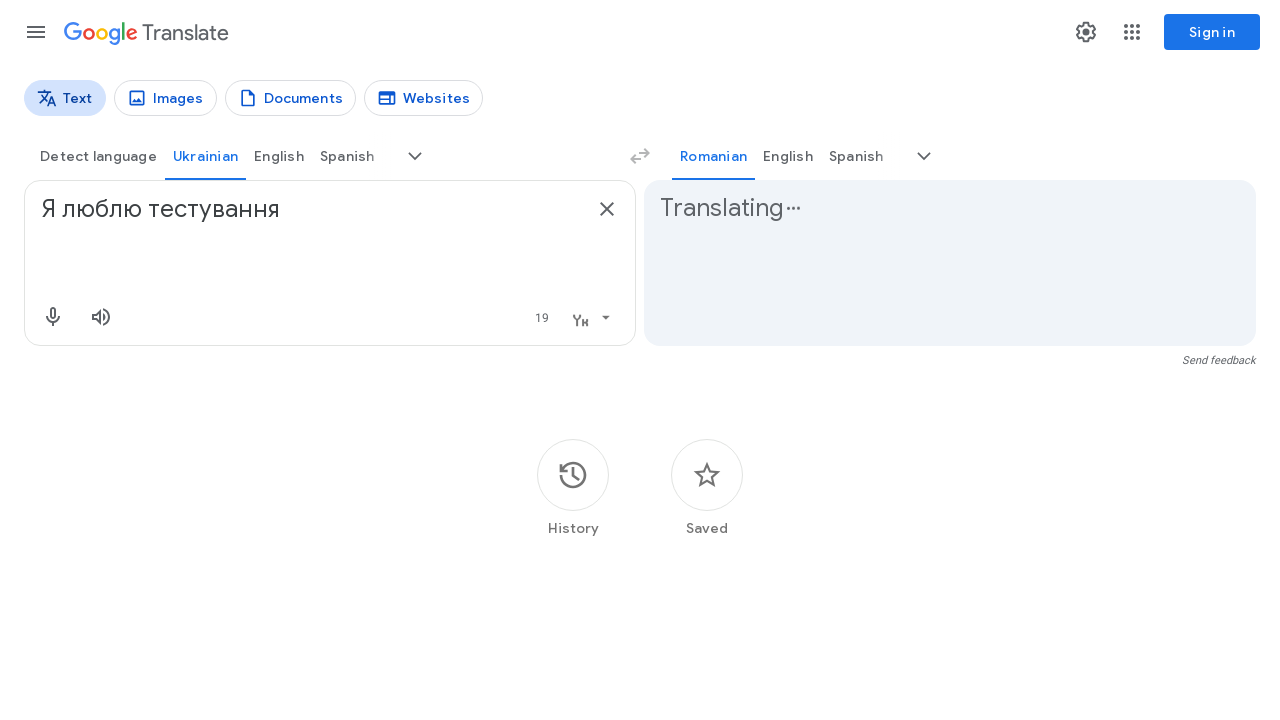

Translation output appeared - Romanian translation is now visible
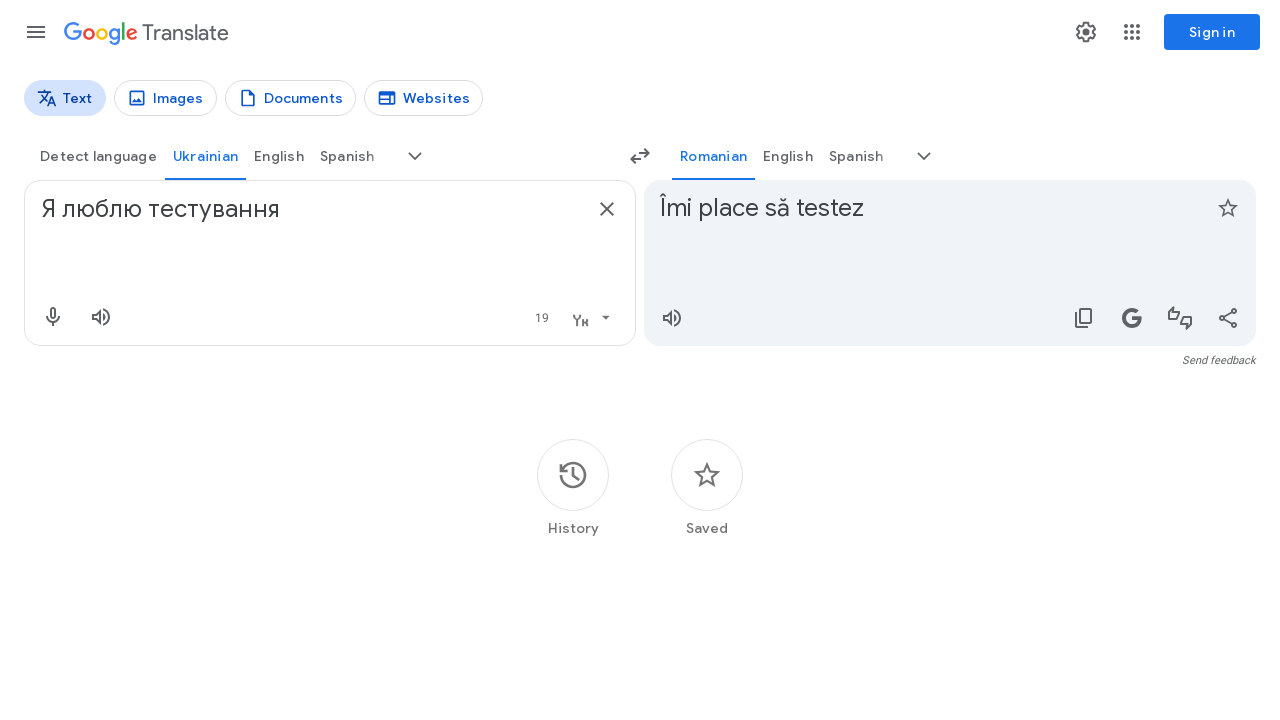

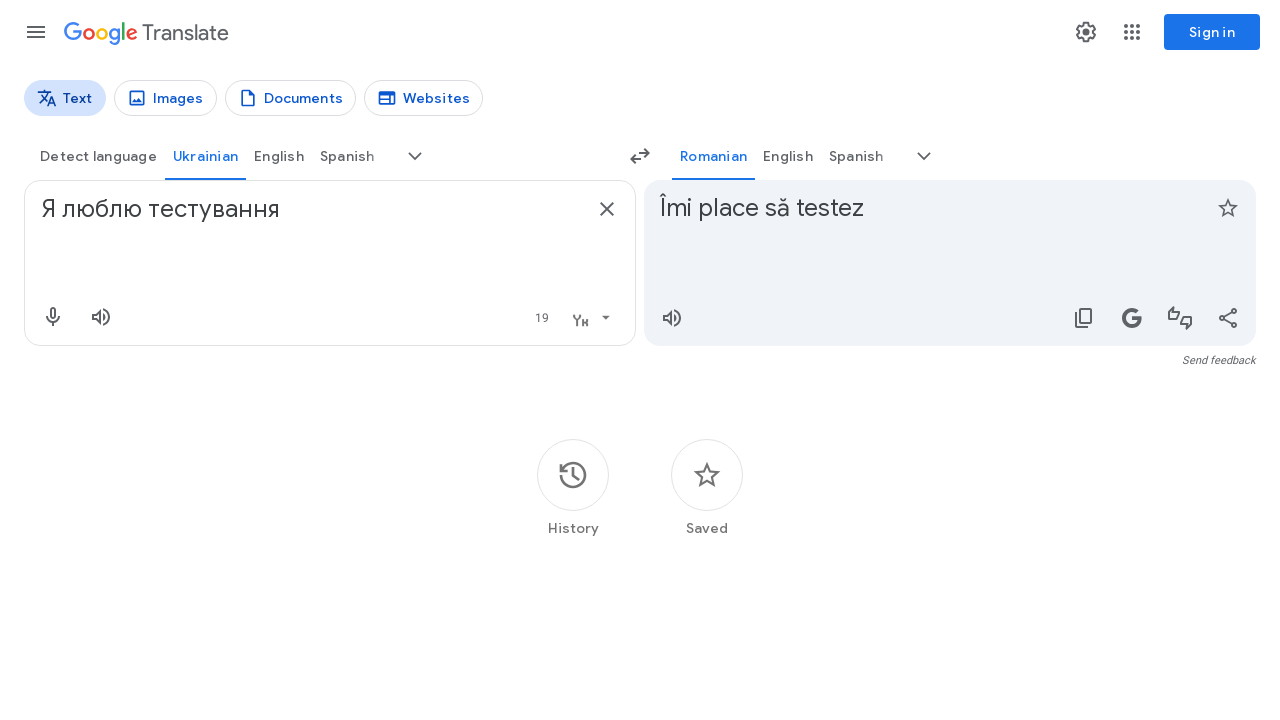